Tests navigation through Test Automation University website by clicking on certificates and top 100 students links, then verifying student list is displayed

Starting URL: https://testautomationu.applitools.com/

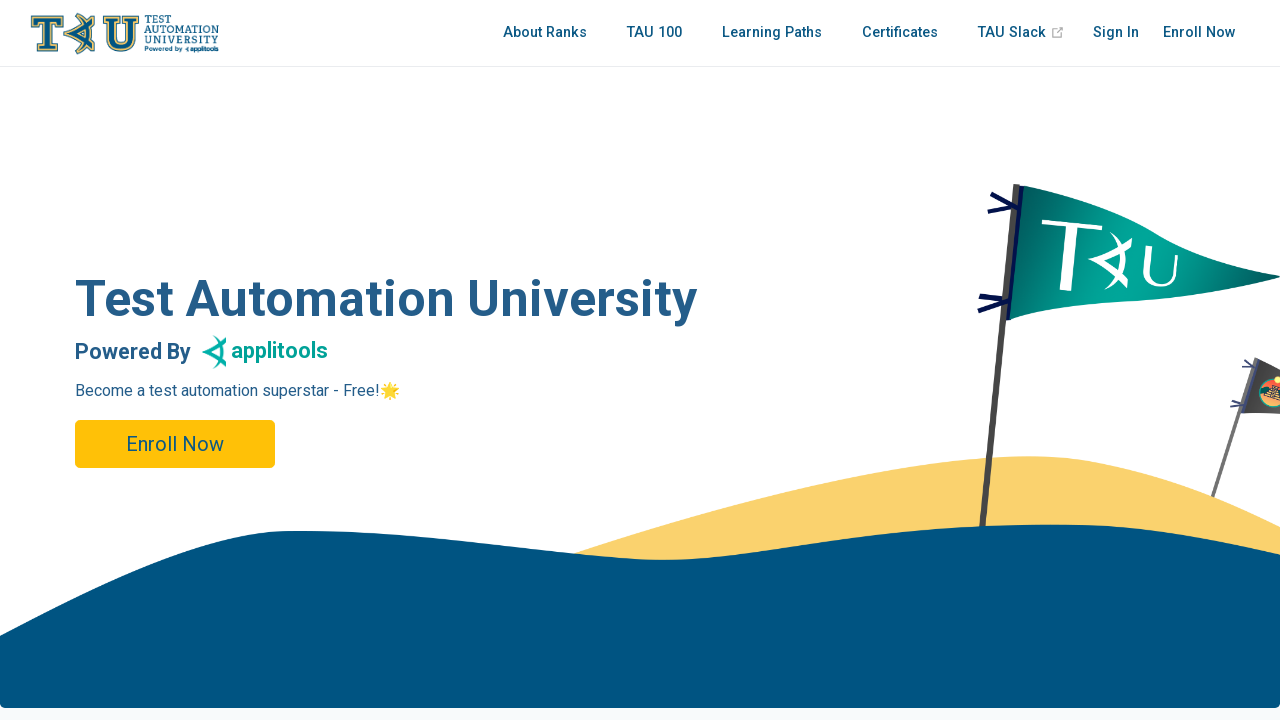

Clicked on certificates link in navigation at (900, 33) on xpath=//nav[@class='nav-links can-hide']/div/a[@href='/certificate/index.html']
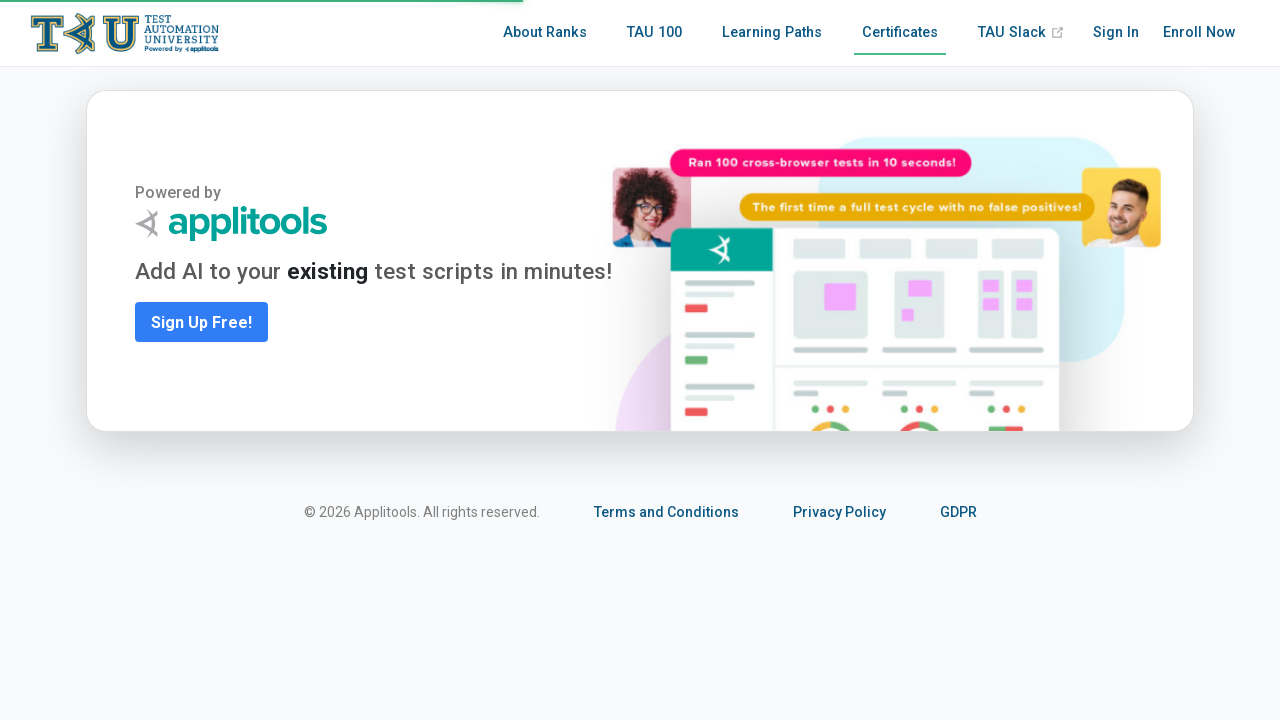

Clicked on top 100 students link in navigation at (654, 33) on xpath=//nav[@class='nav-links can-hide']/div/a[@href='/tau100.html']
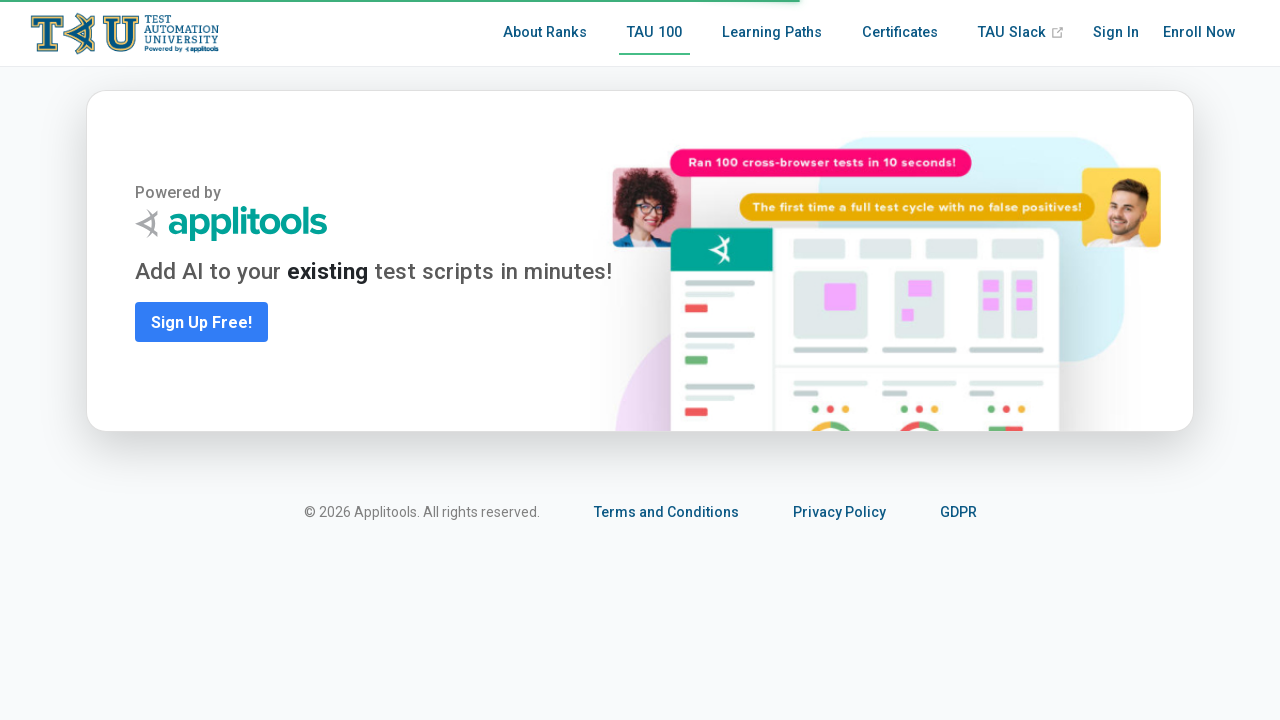

Student list loaded with tau100-item elements
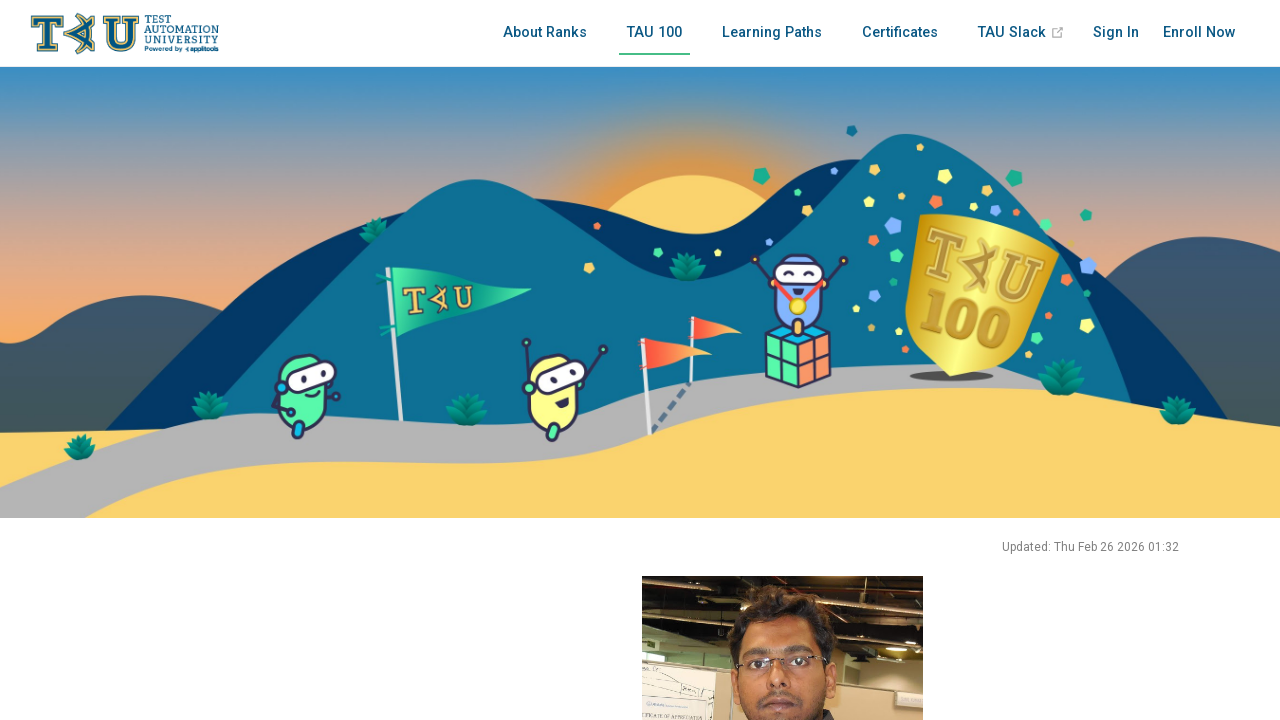

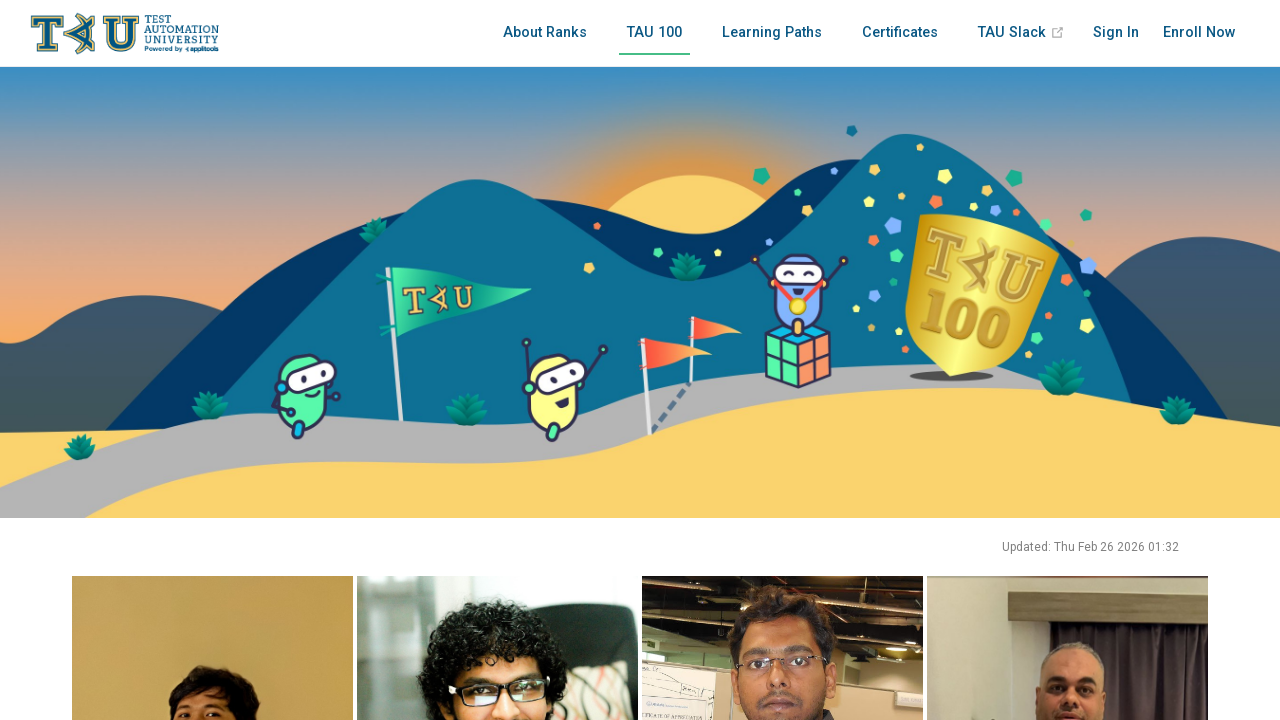